Waits for a price to reach $100, books an item, then solves a mathematical captcha by calculating a logarithmic function and submitting the answer

Starting URL: http://suninjuly.github.io/explicit_wait2.html

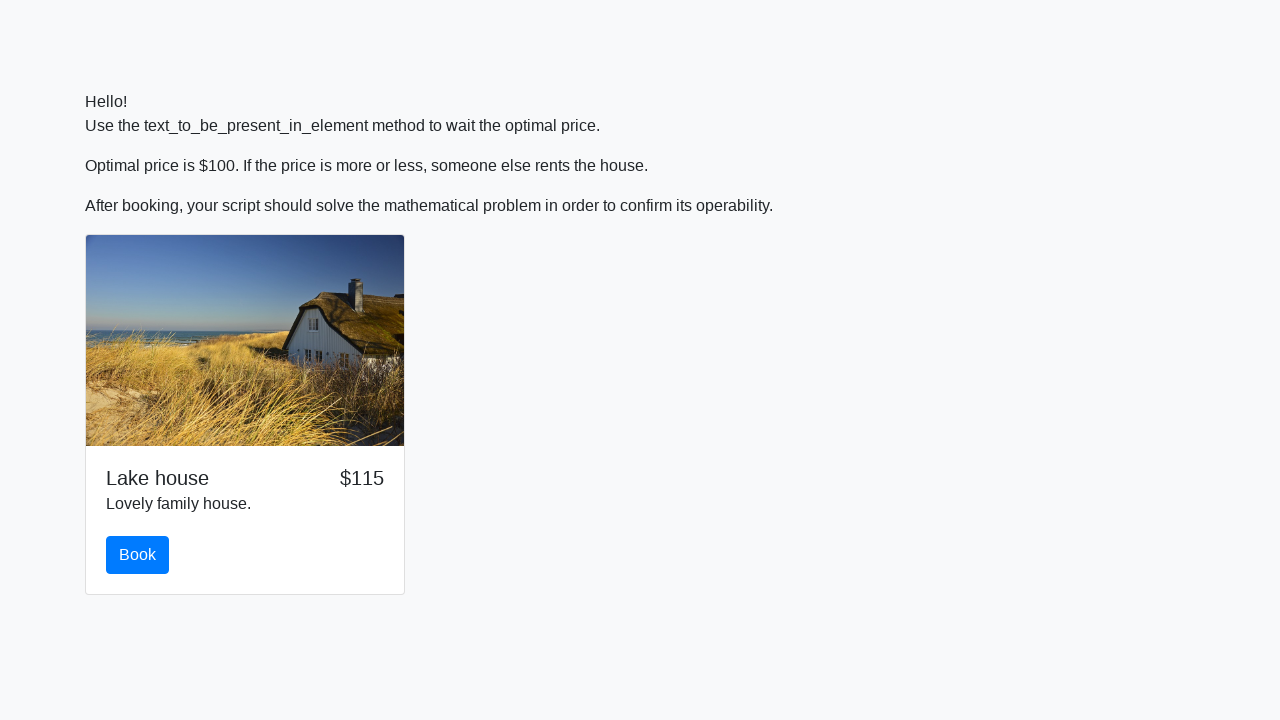

Waited for price to reach $100
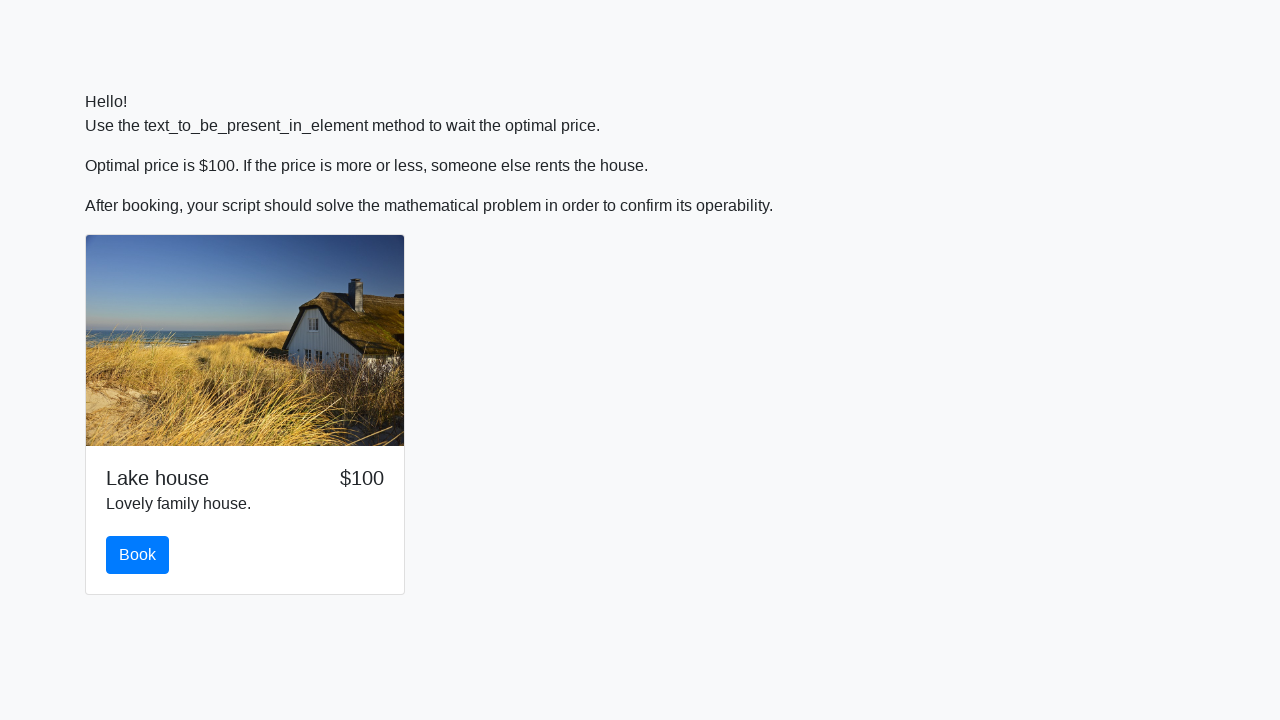

Clicked the book button at (138, 555) on #book
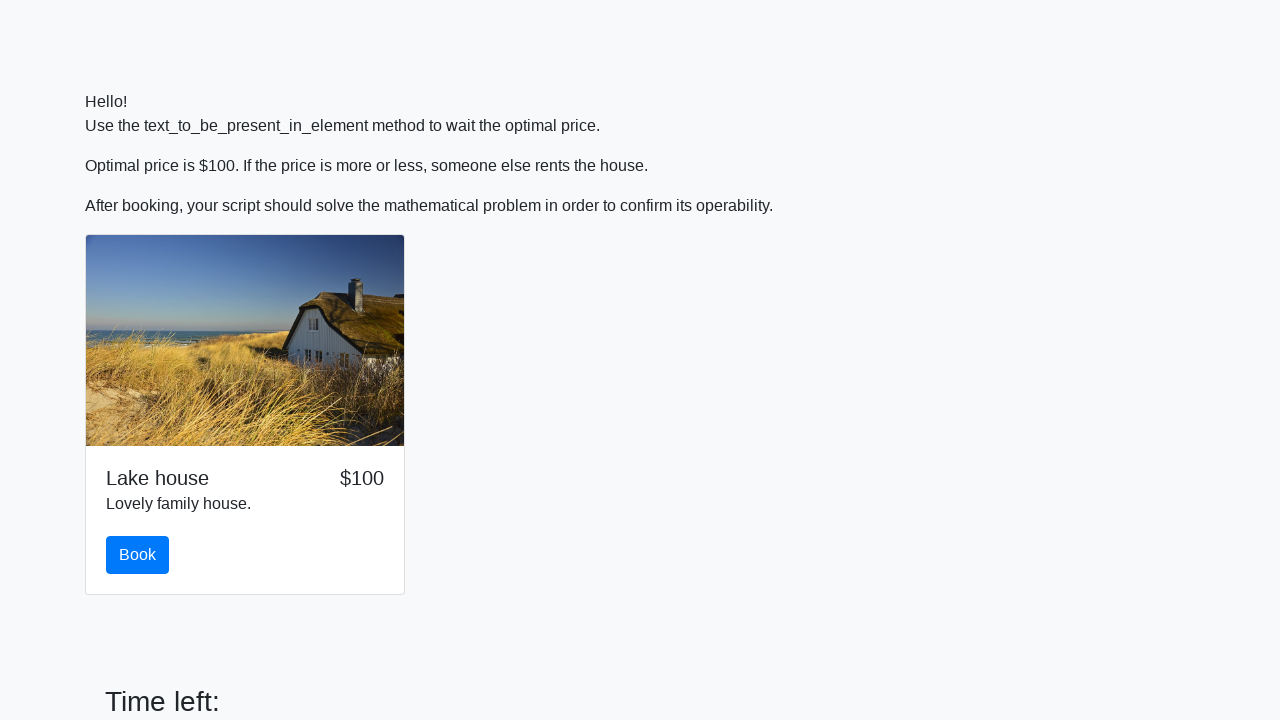

Retrieved the x value from input_value element
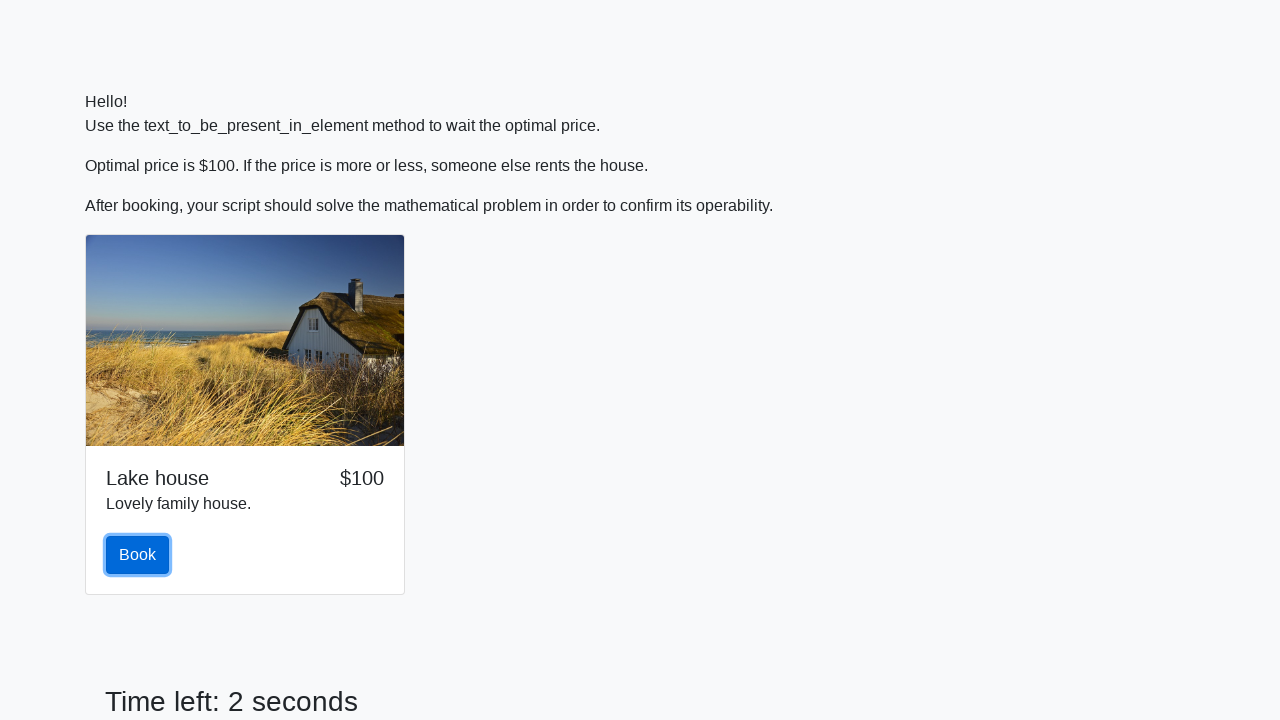

Calculated logarithmic answer: 2.4820804767401214
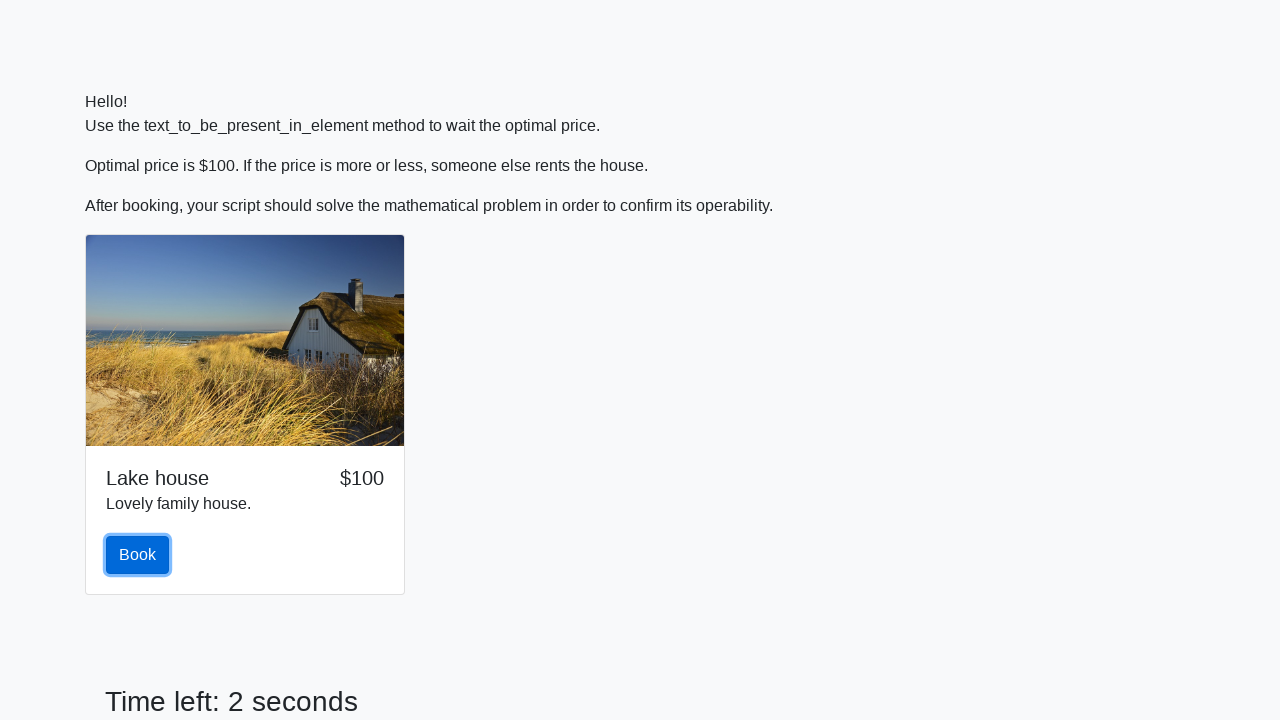

Filled answer field with calculated value on #answer
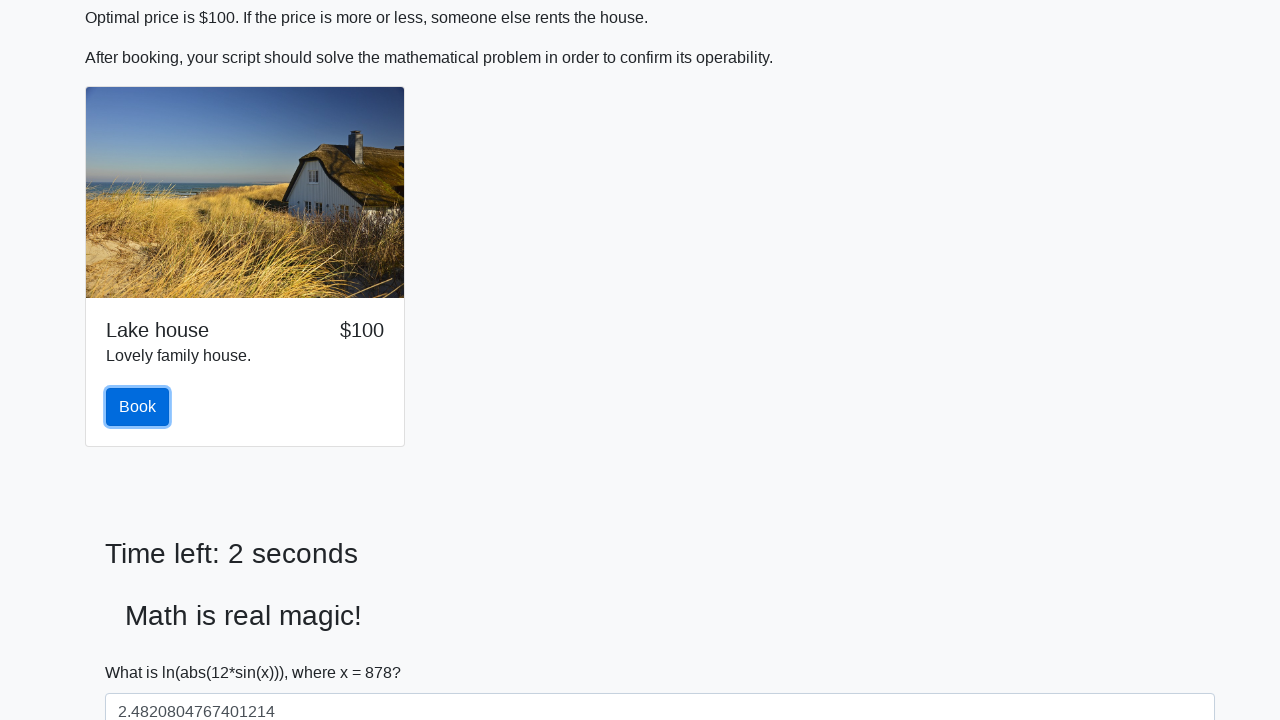

Scrolled solve button into view
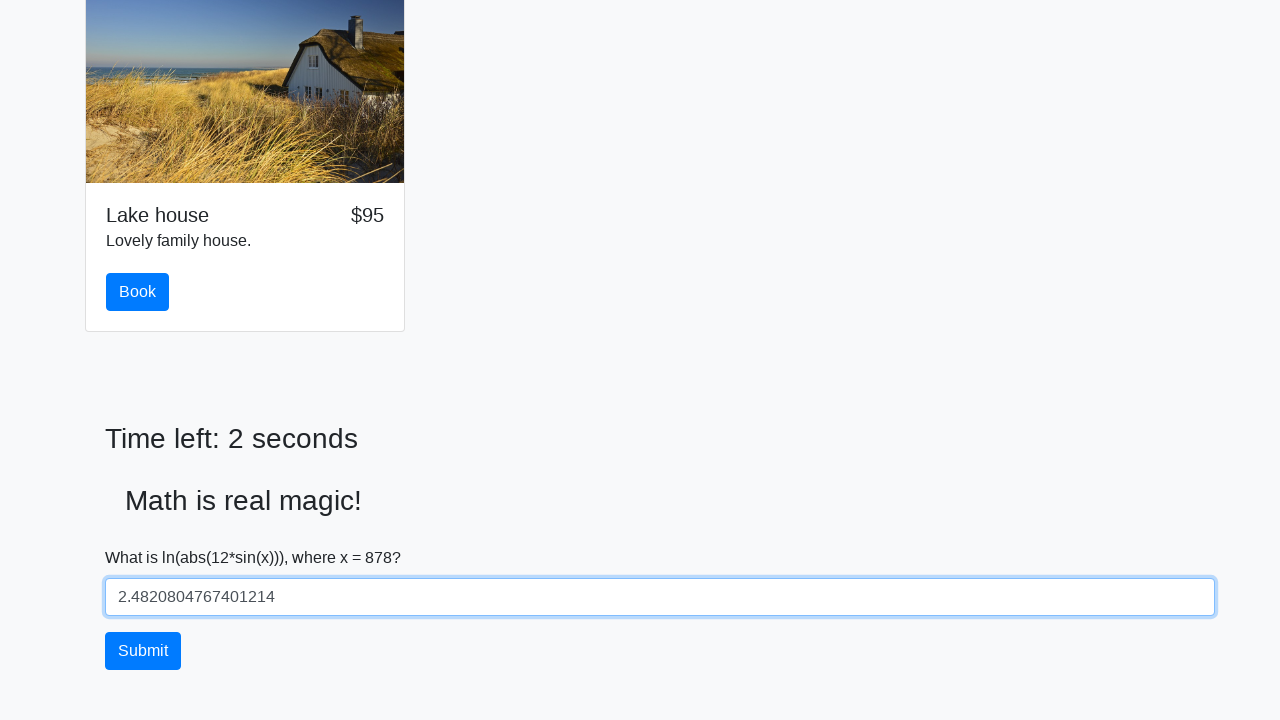

Clicked the solve button to submit the answer at (143, 651) on #solve
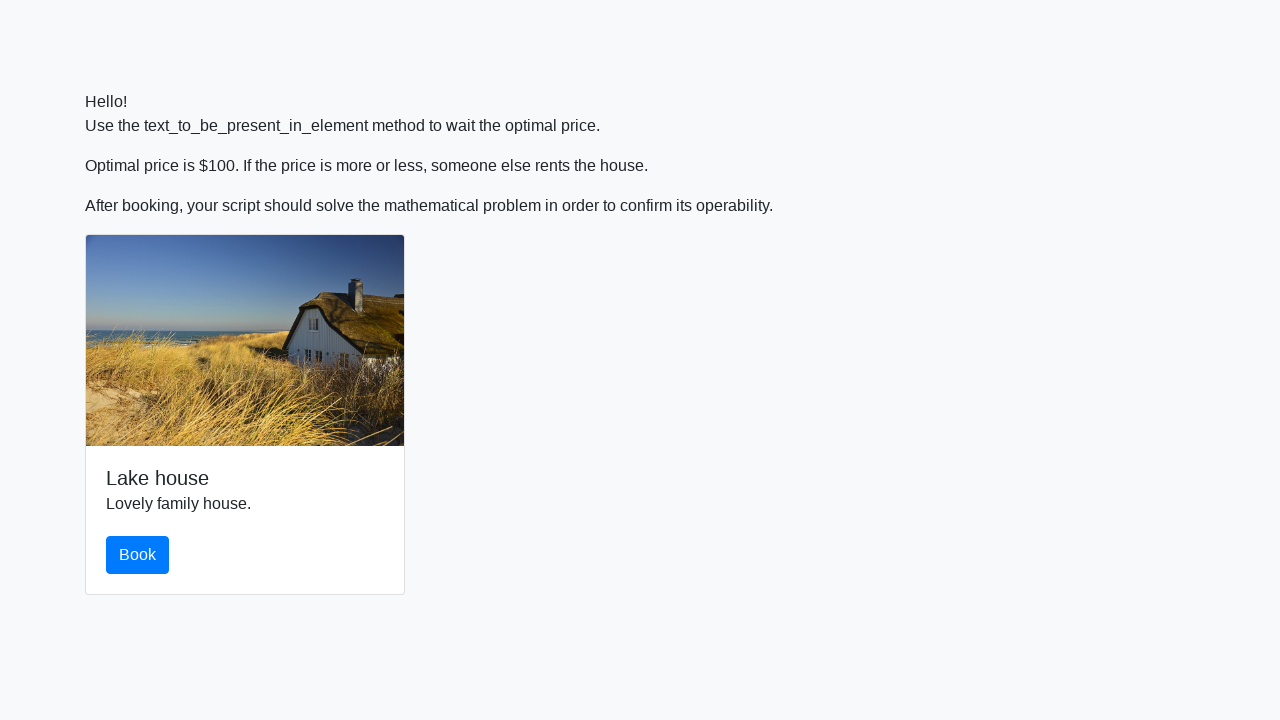

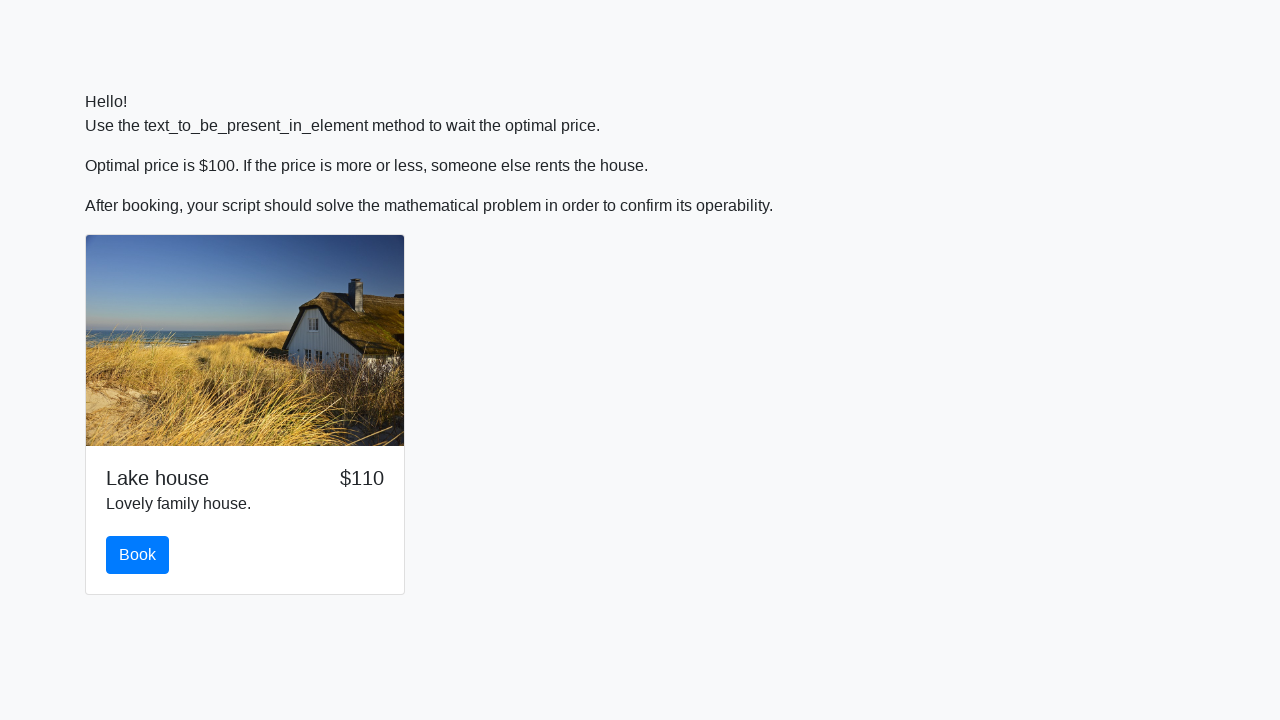